Tests clicking the male radio button on a test automation practice page

Starting URL: https://testautomationpractice.blogspot.com/

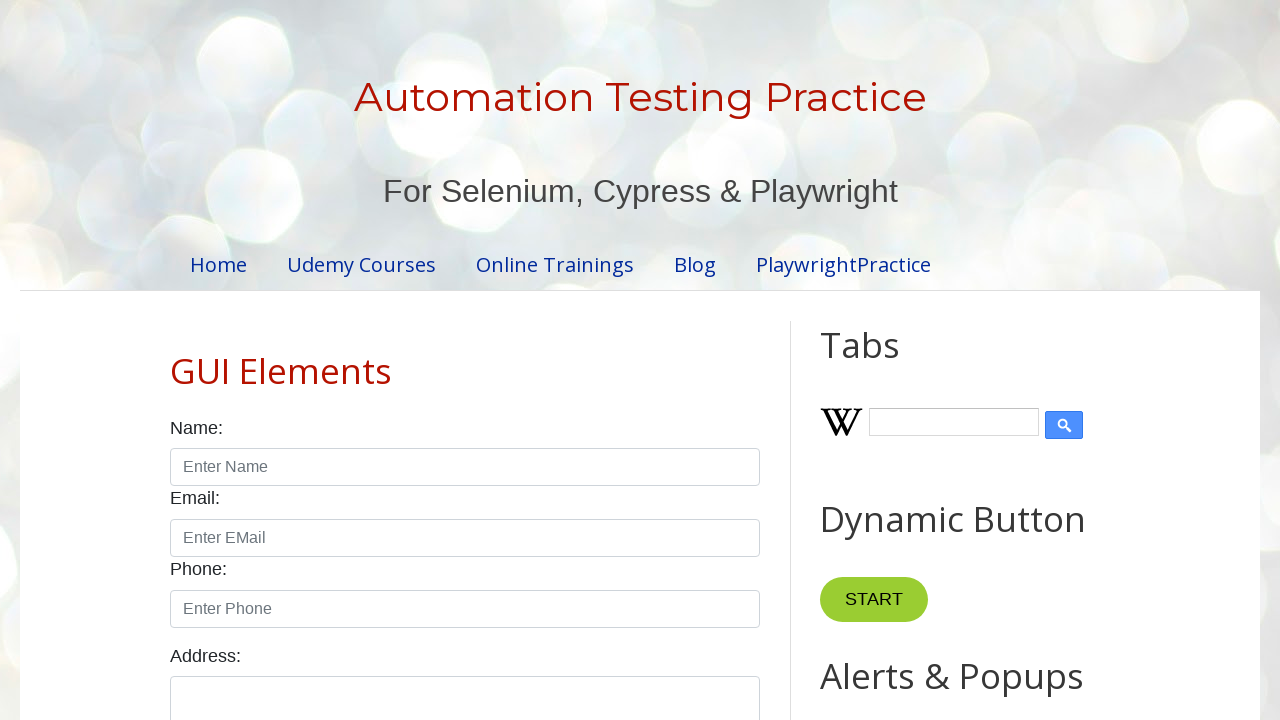

Clicked the male radio button on the test automation practice page at (176, 360) on xpath=//*[@id='male']
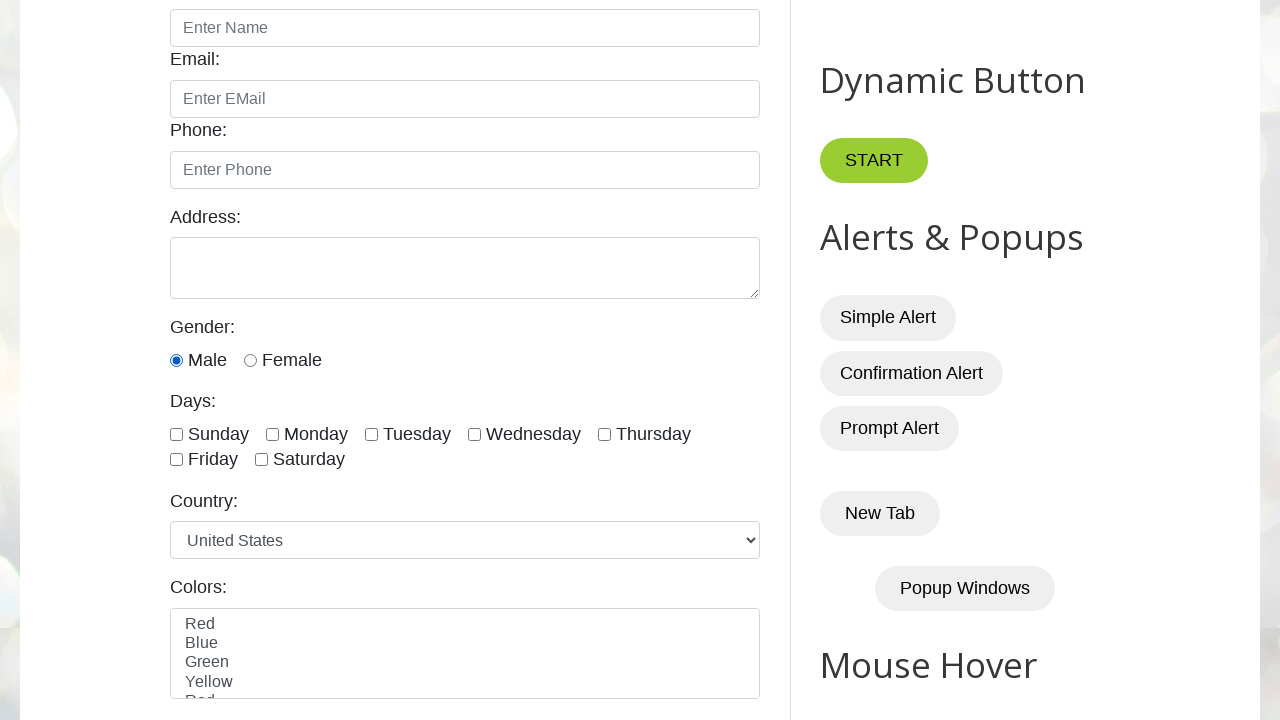

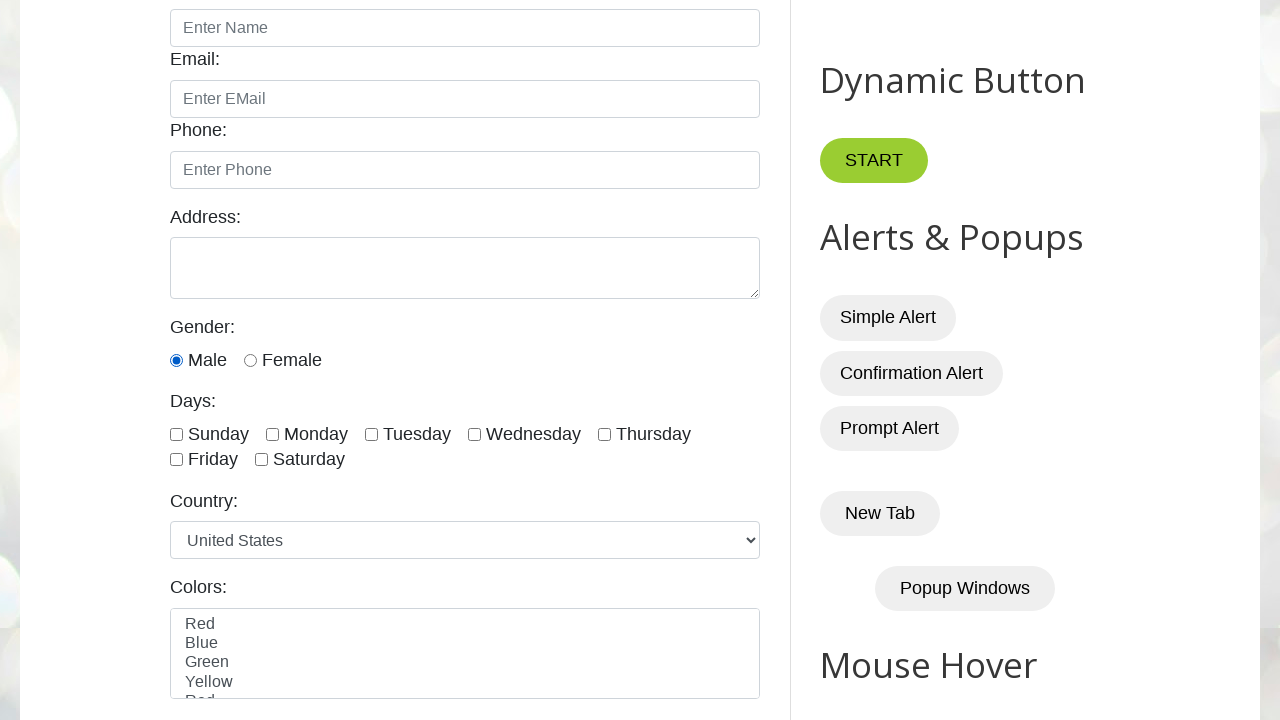